Tests pagination functionality on a forum by clicking through 5 consecutive page navigation links at the bottom of the page.

Starting URL: https://www.ruike1.com/forum.php?mod=forumdisplay&fid=47&filter=author&orderby=dateline

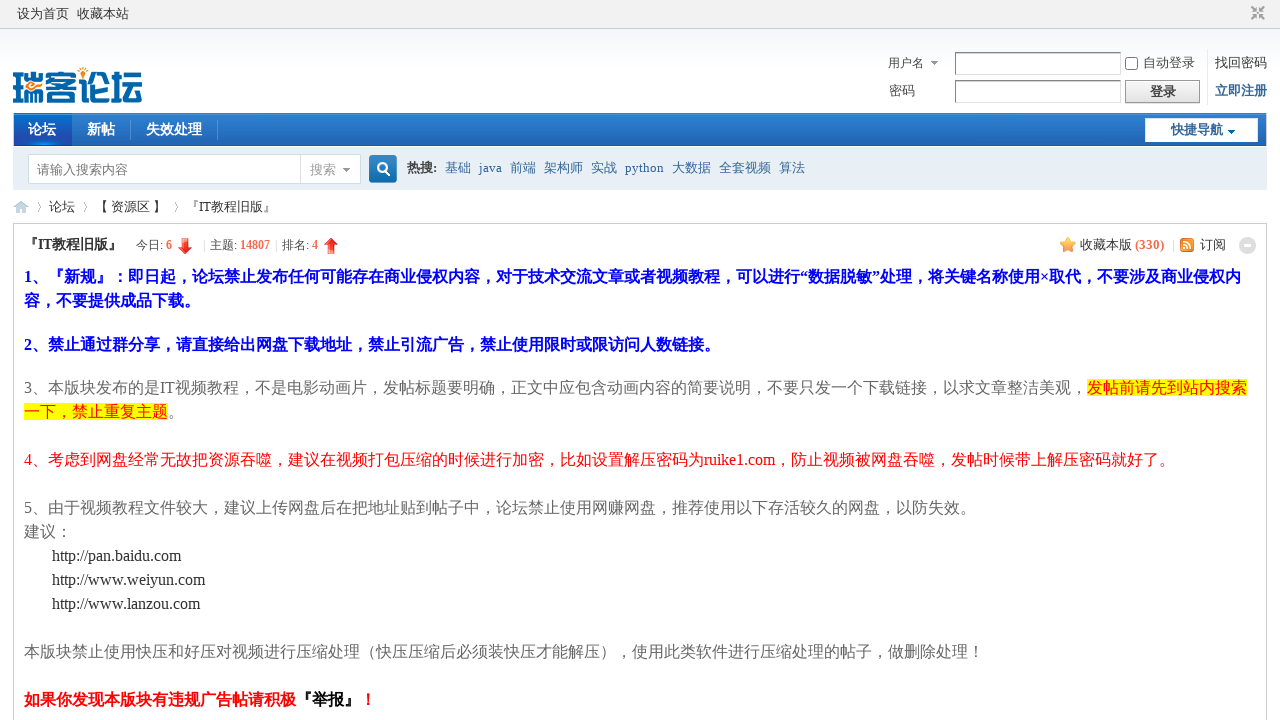

Waited for pagination link 1 to be present
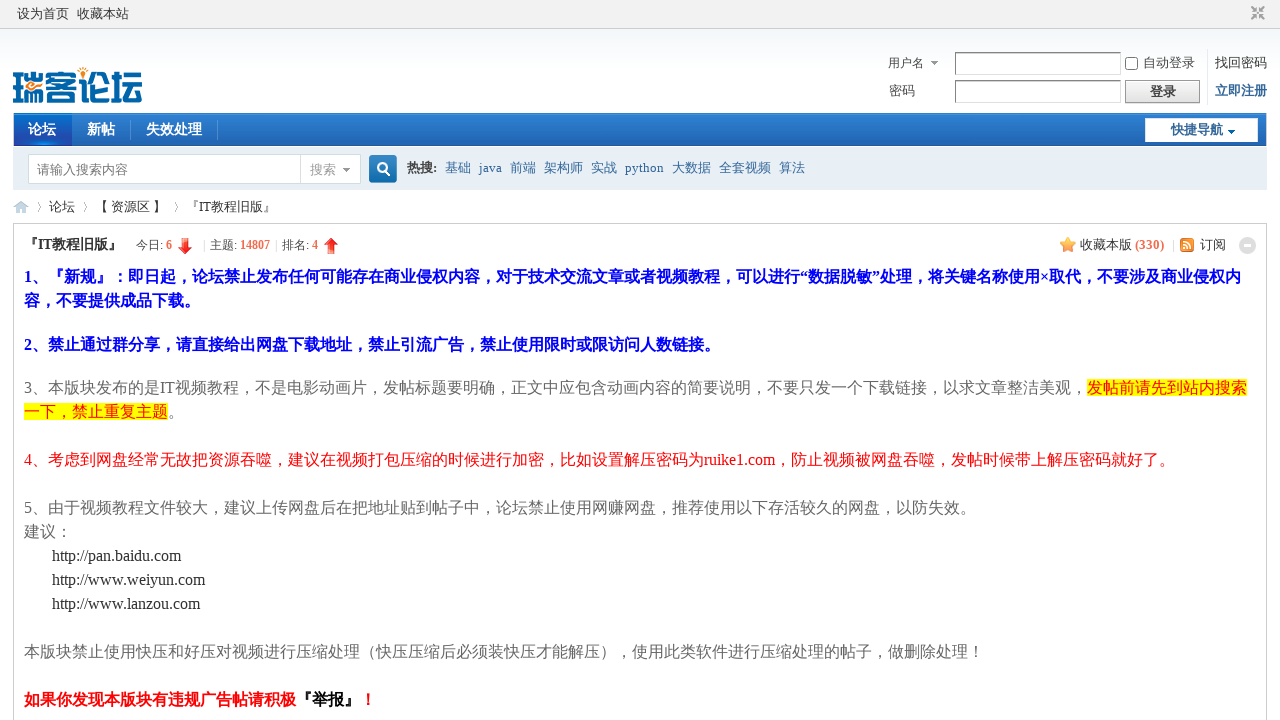

Clicked pagination link 1 at (785, 360) on xpath=//*[@id="fd_page_bottom"]/div/a[1]
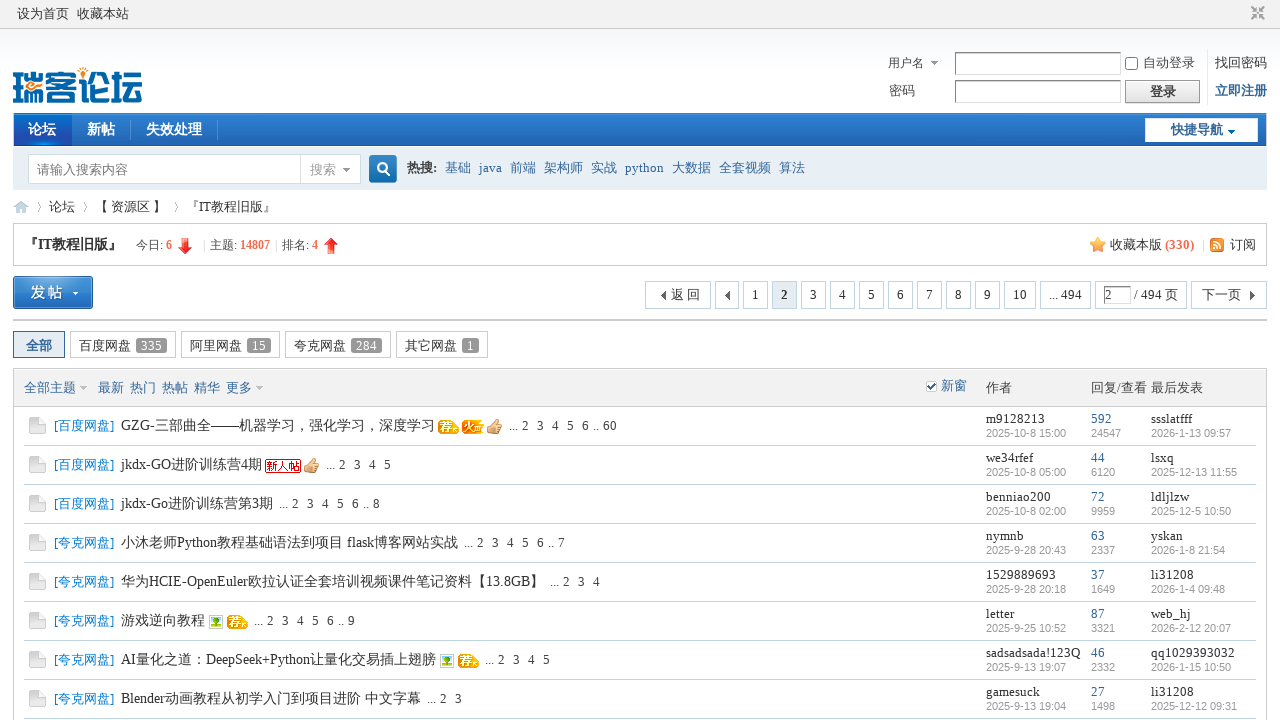

Page 1 loaded and DOM content ready
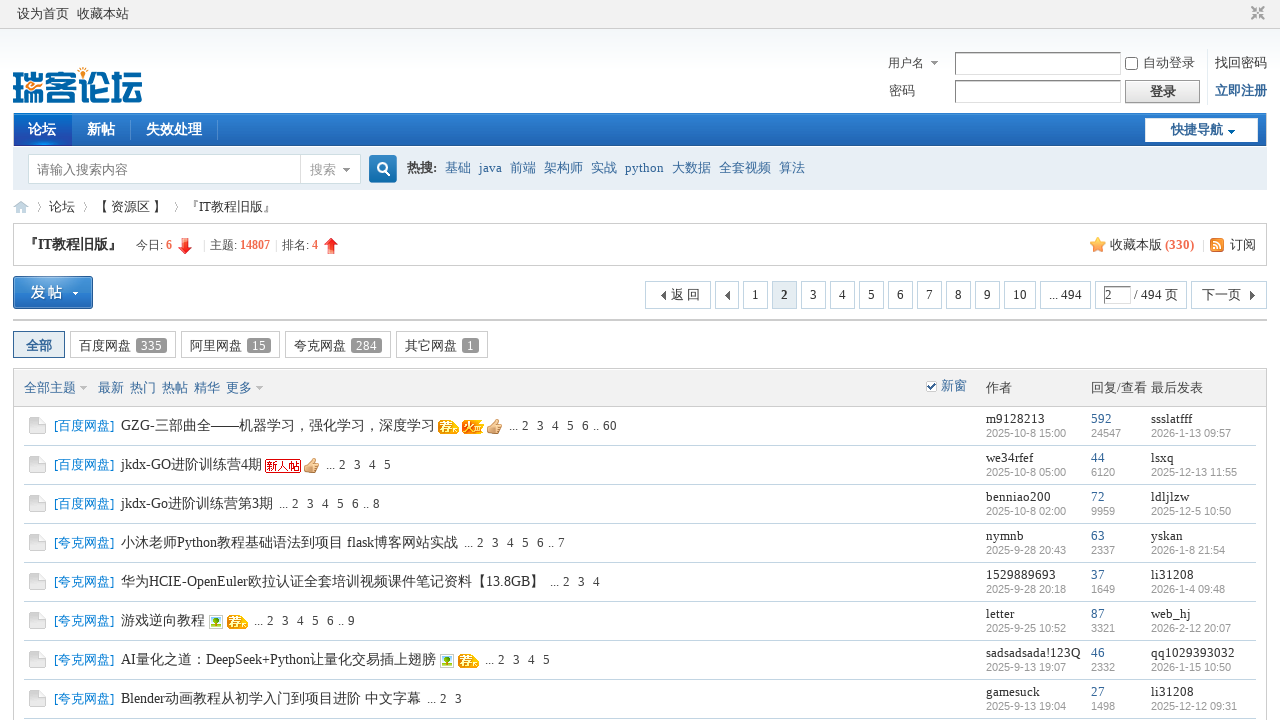

Waited for pagination link 2 to be present
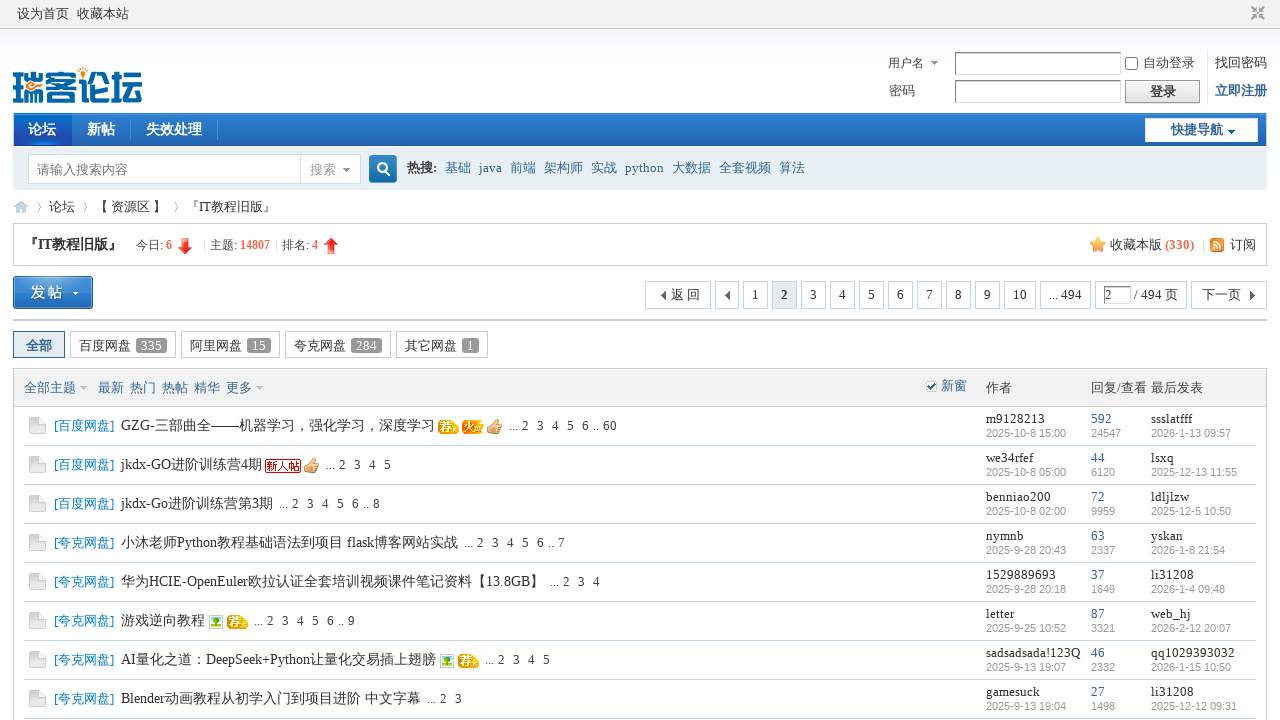

Clicked pagination link 2 at (756, 360) on xpath=//*[@id="fd_page_bottom"]/div/a[2]
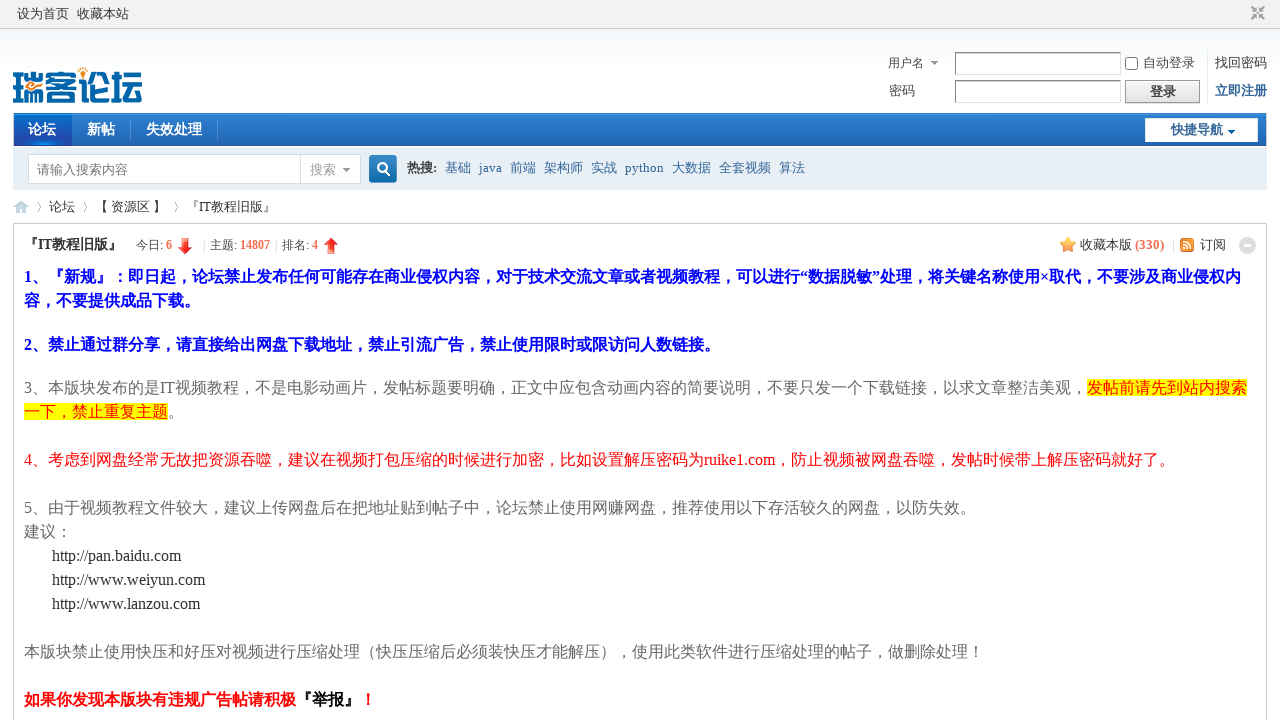

Page 2 loaded and DOM content ready
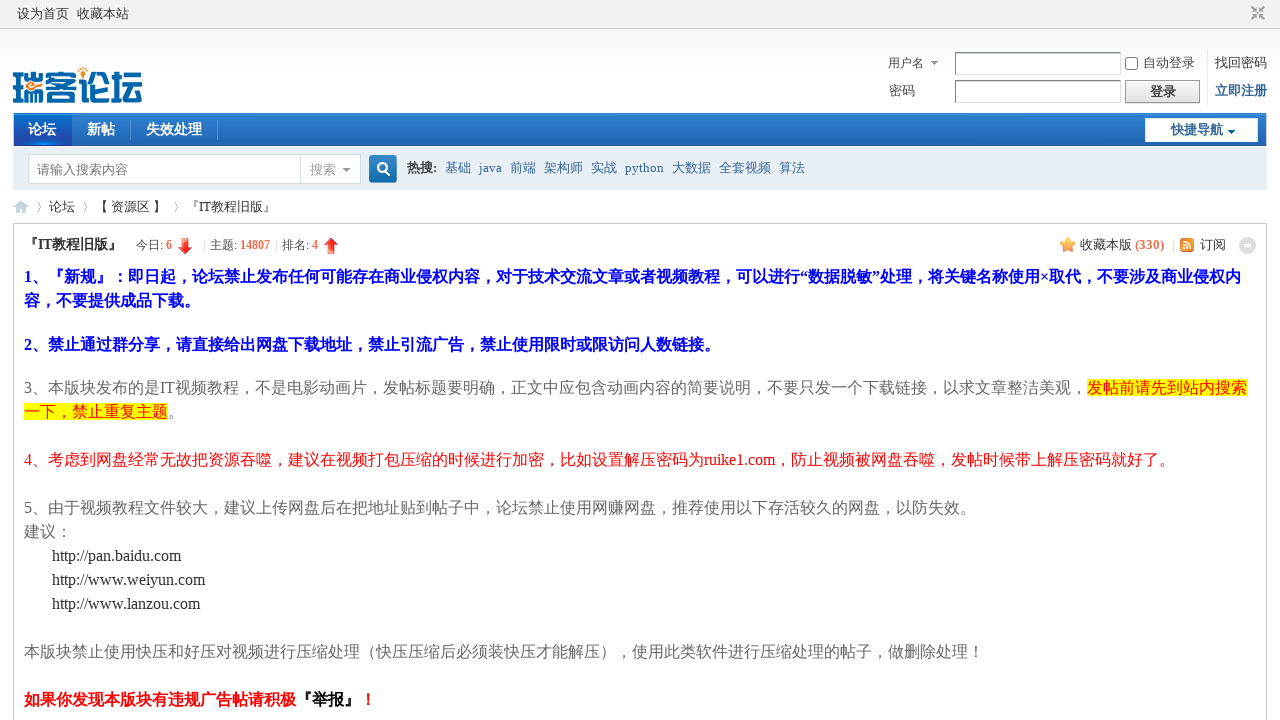

Waited for pagination link 3 to be present
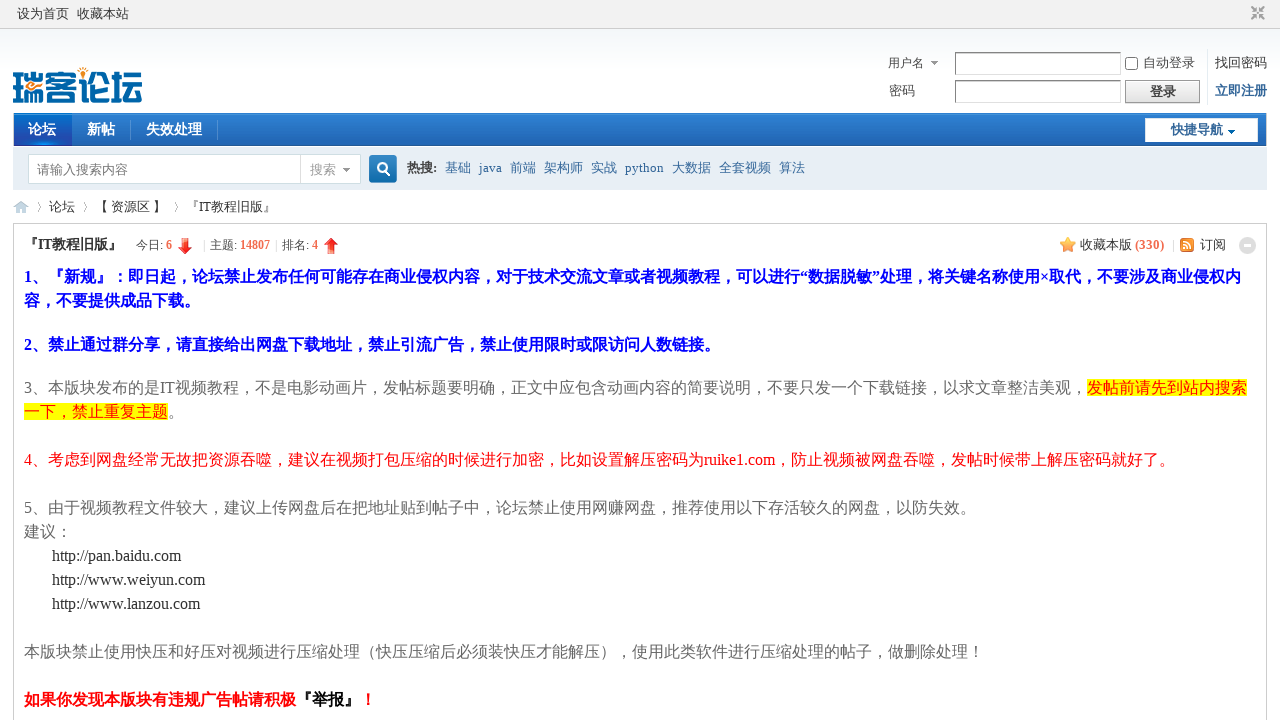

Clicked pagination link 3 at (843, 360) on xpath=//*[@id="fd_page_bottom"]/div/a[3]
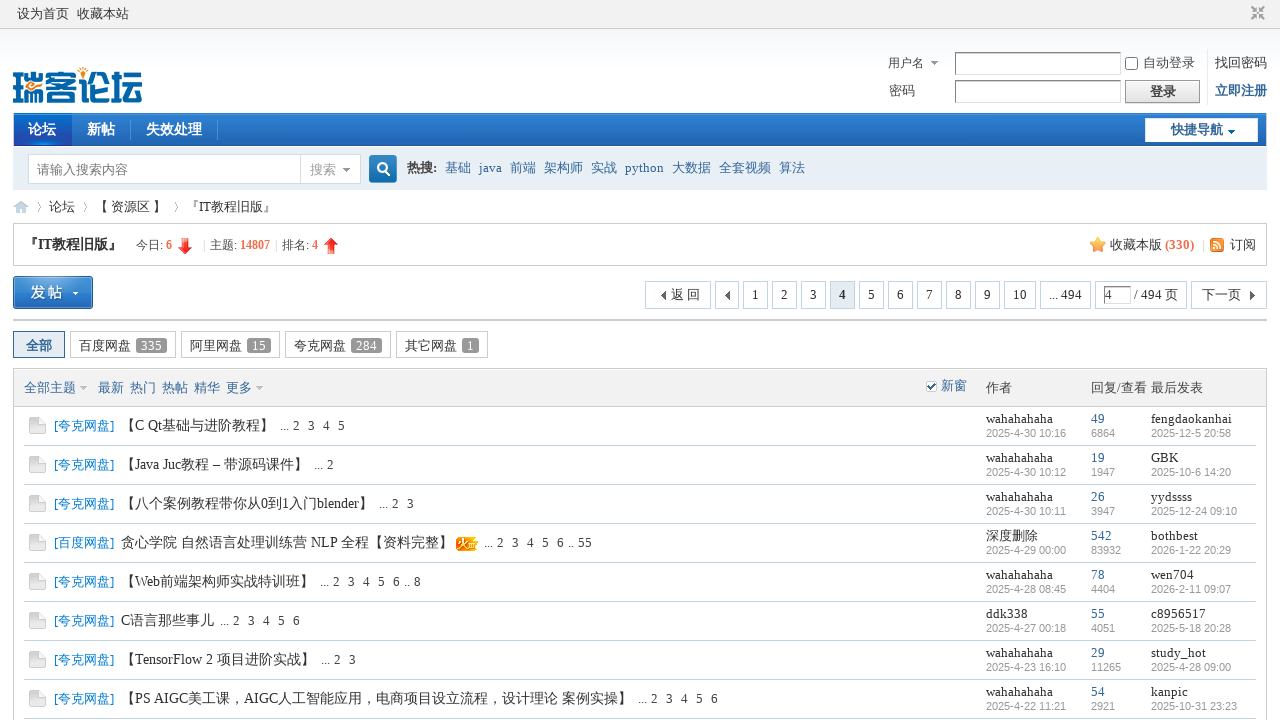

Page 3 loaded and DOM content ready
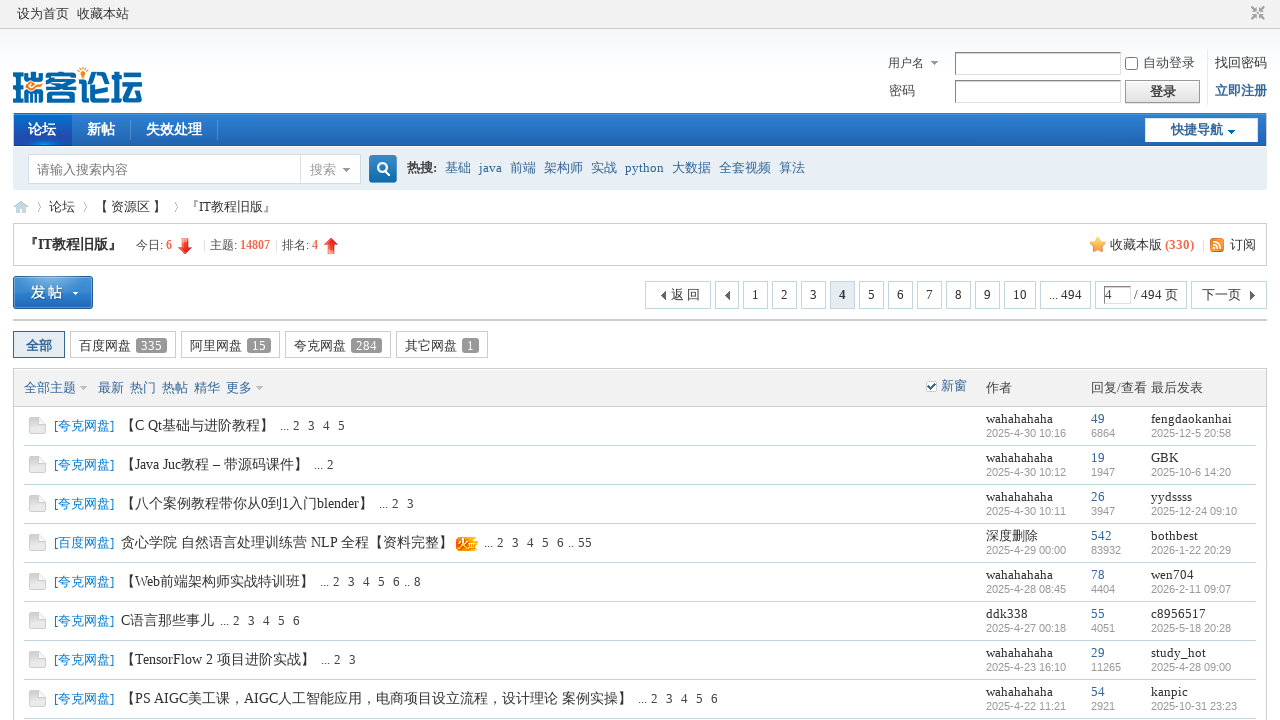

Waited for pagination link 4 to be present
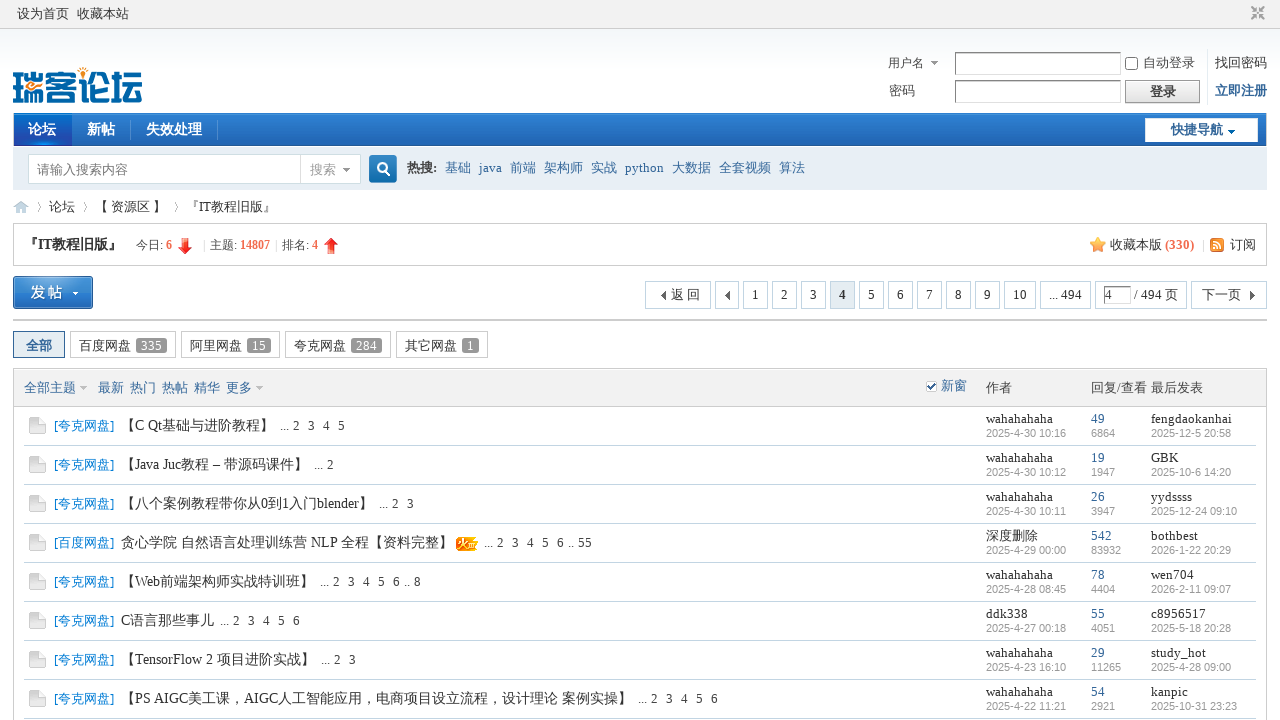

Clicked pagination link 4 at (814, 360) on xpath=//*[@id="fd_page_bottom"]/div/a[4]
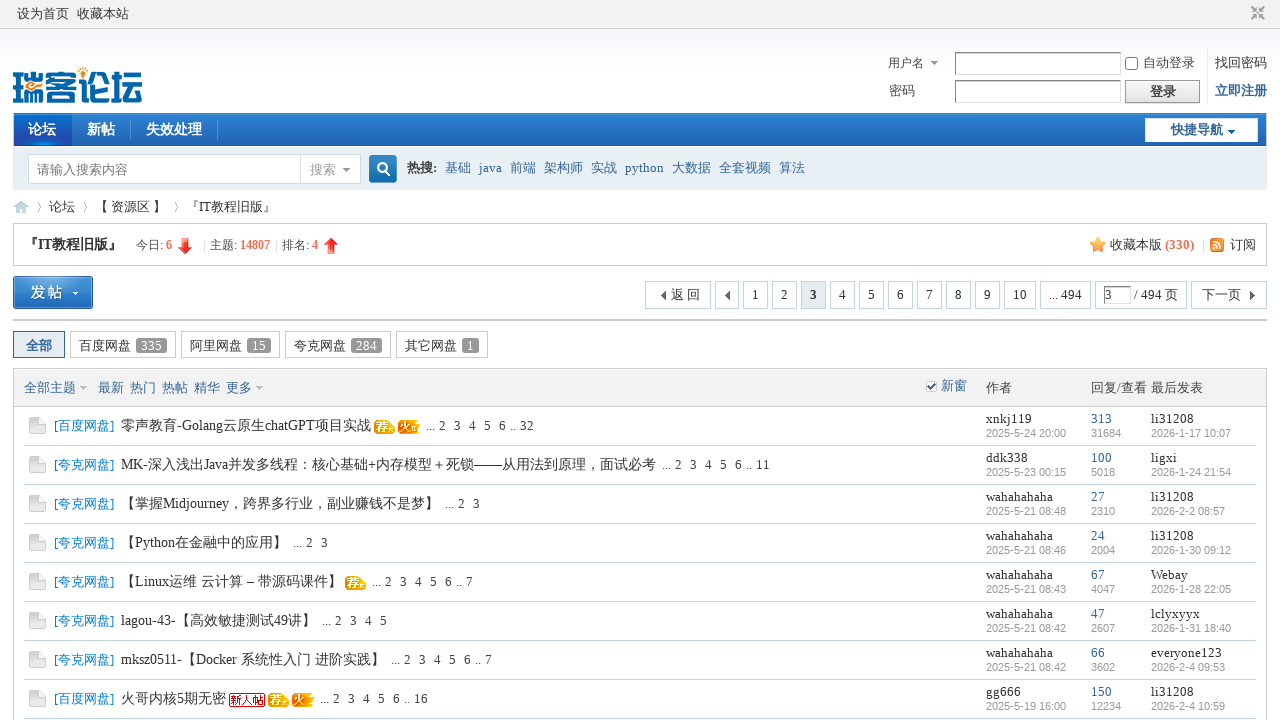

Page 4 loaded and DOM content ready
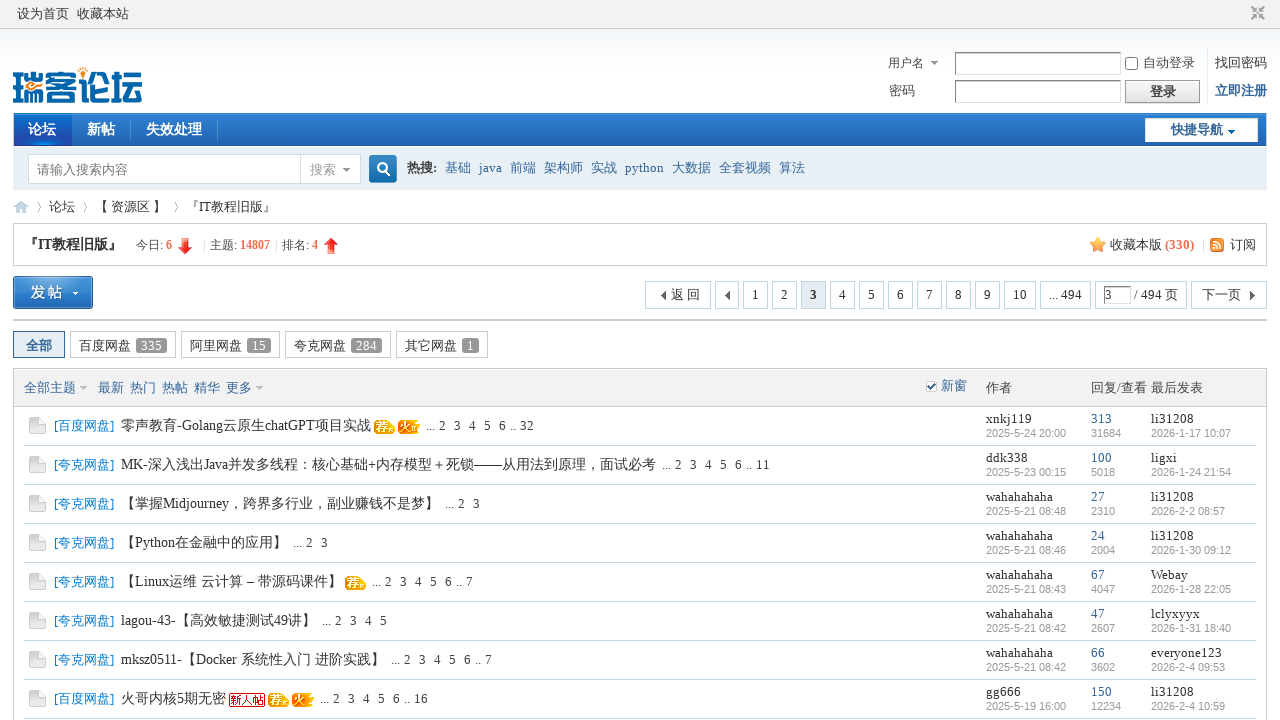

Waited for pagination link 5 to be present
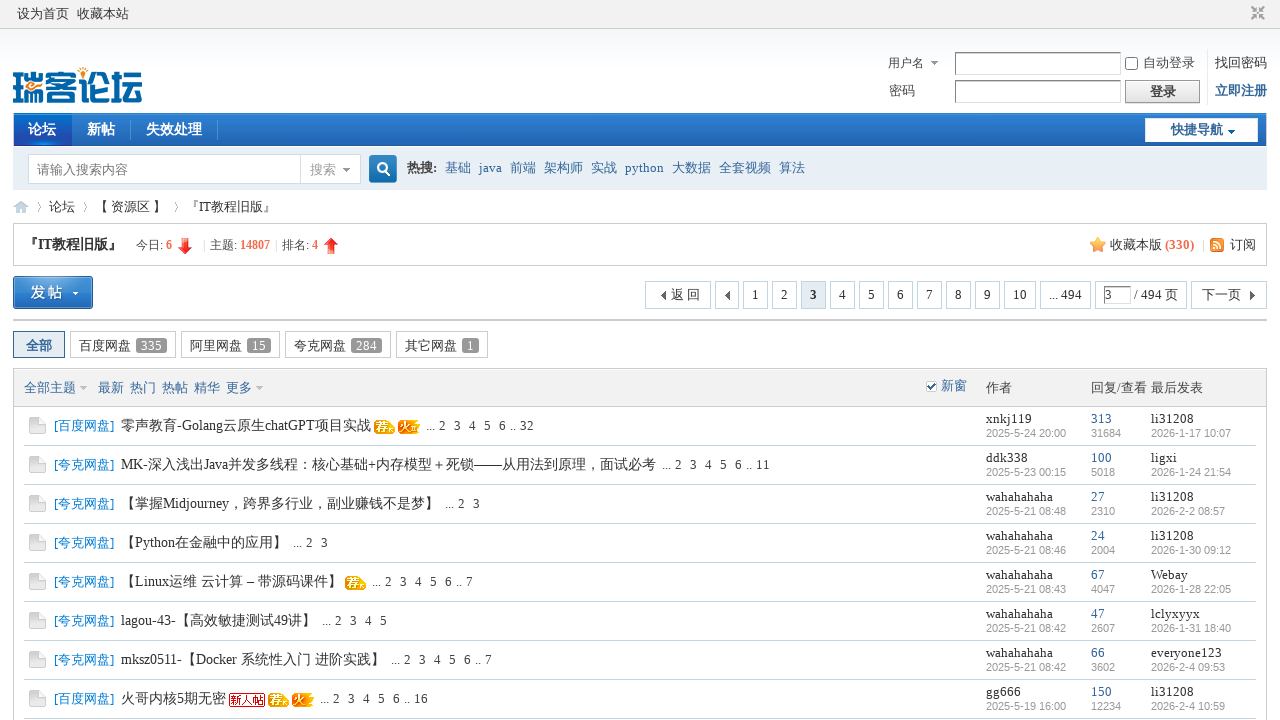

Clicked pagination link 5 at (872, 360) on xpath=//*[@id="fd_page_bottom"]/div/a[5]
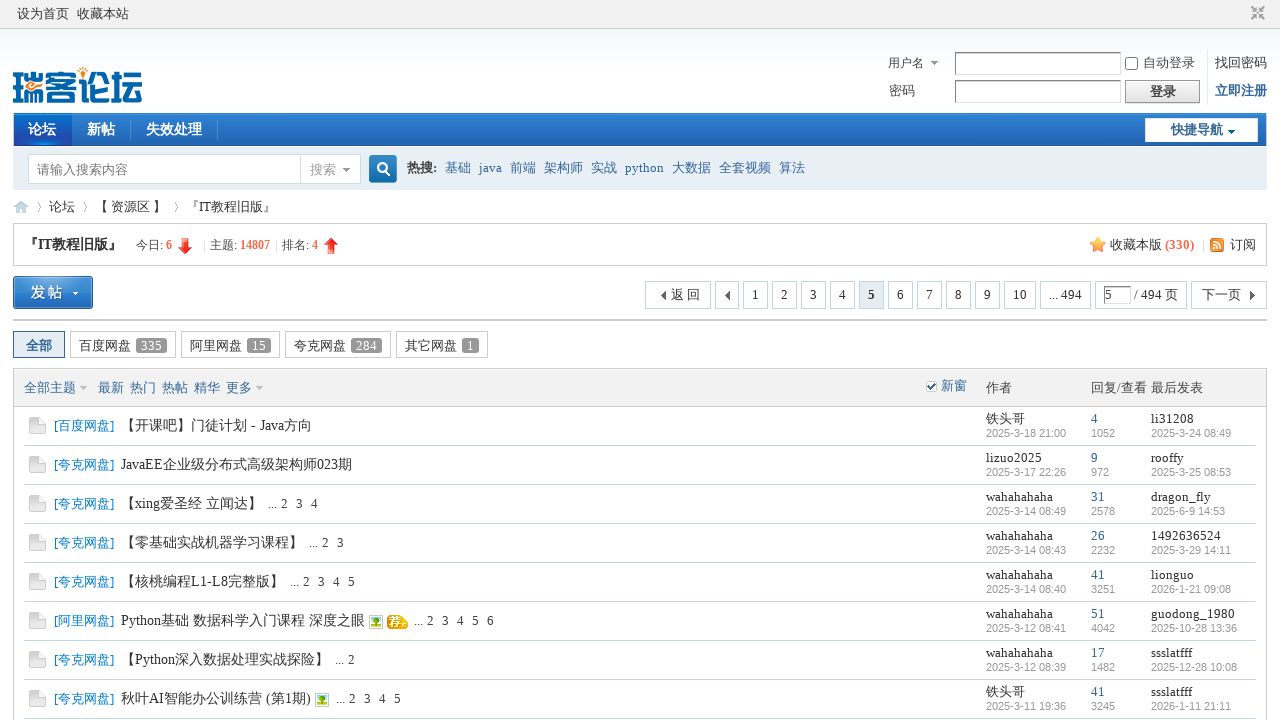

Page 5 loaded and DOM content ready
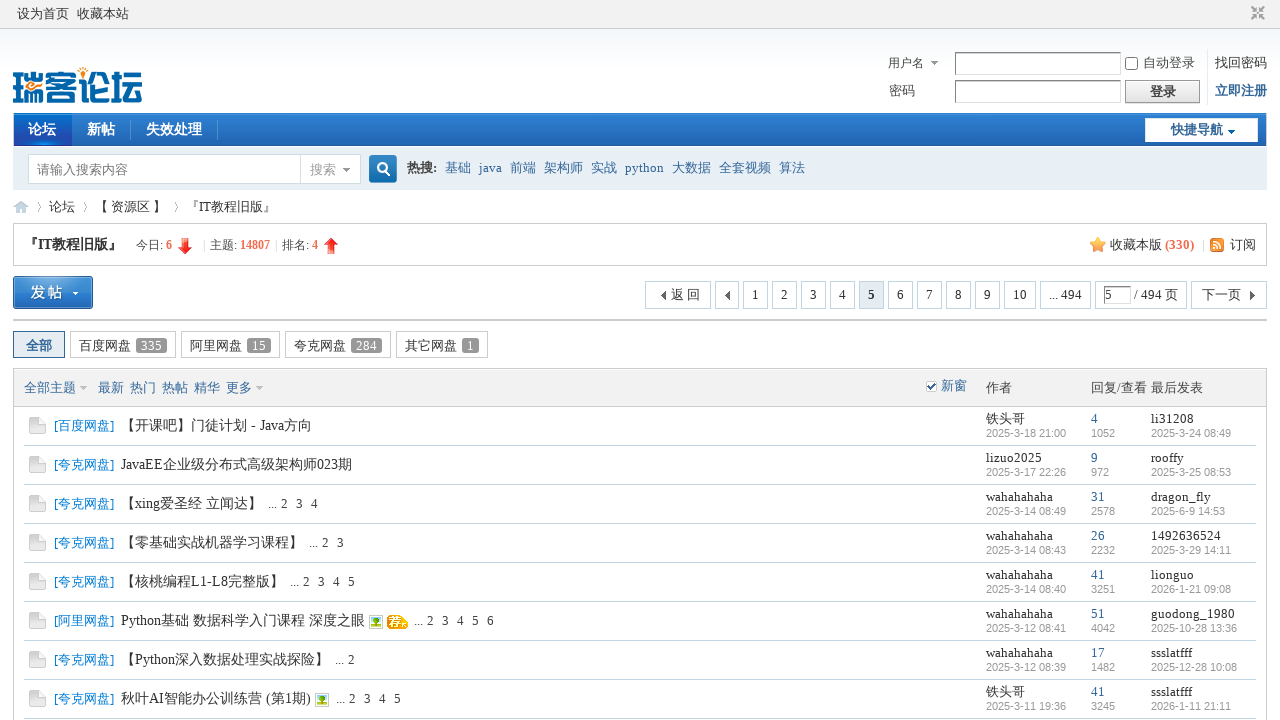

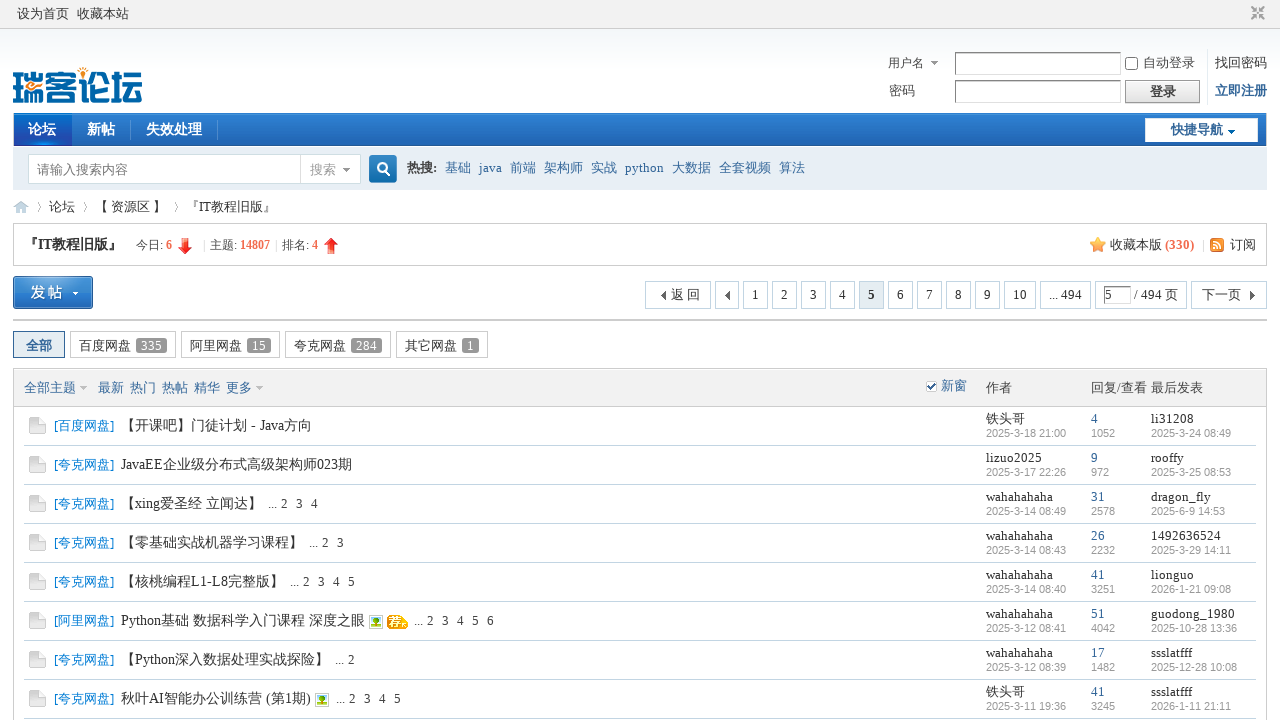